Tests slider functionality by adjusting slider values and verifying the displayed value updates correctly

Starting URL: https://practice-automation.com/slider/

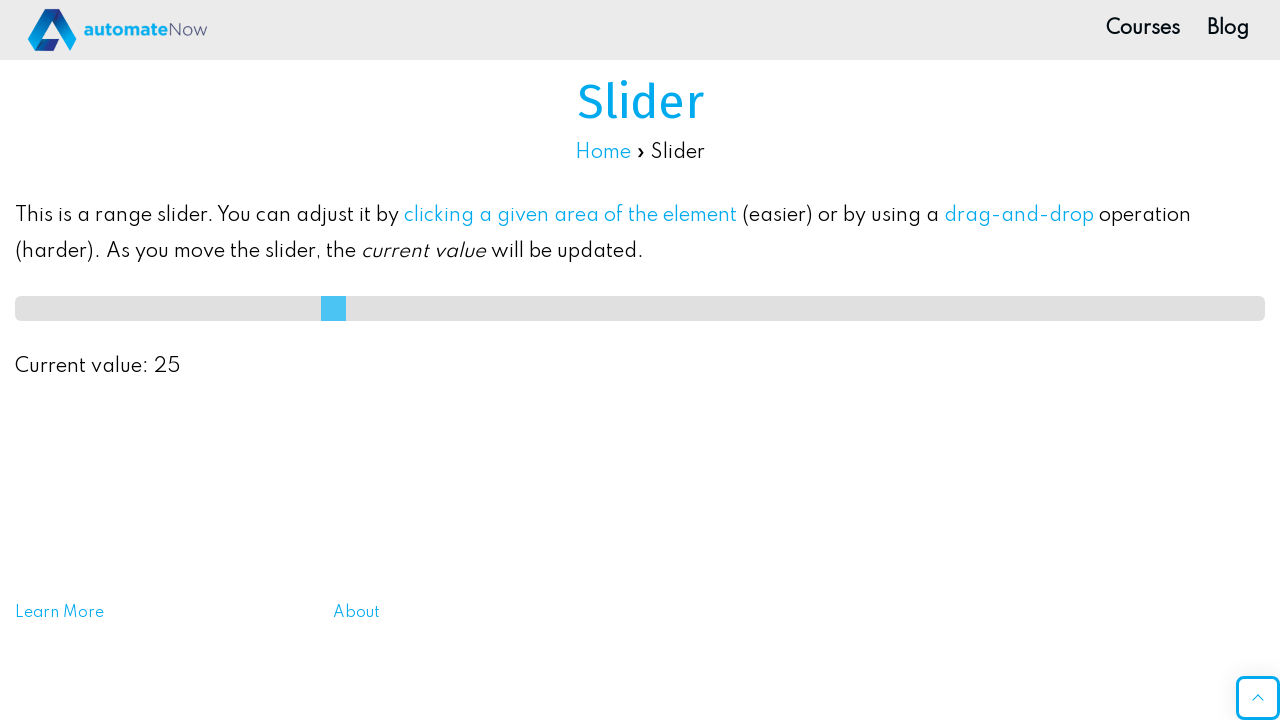

Clicked on paragraph element near the slider at (640, 366) on xpath=//article[@id='post-2871']/div/div[3]/p[2]
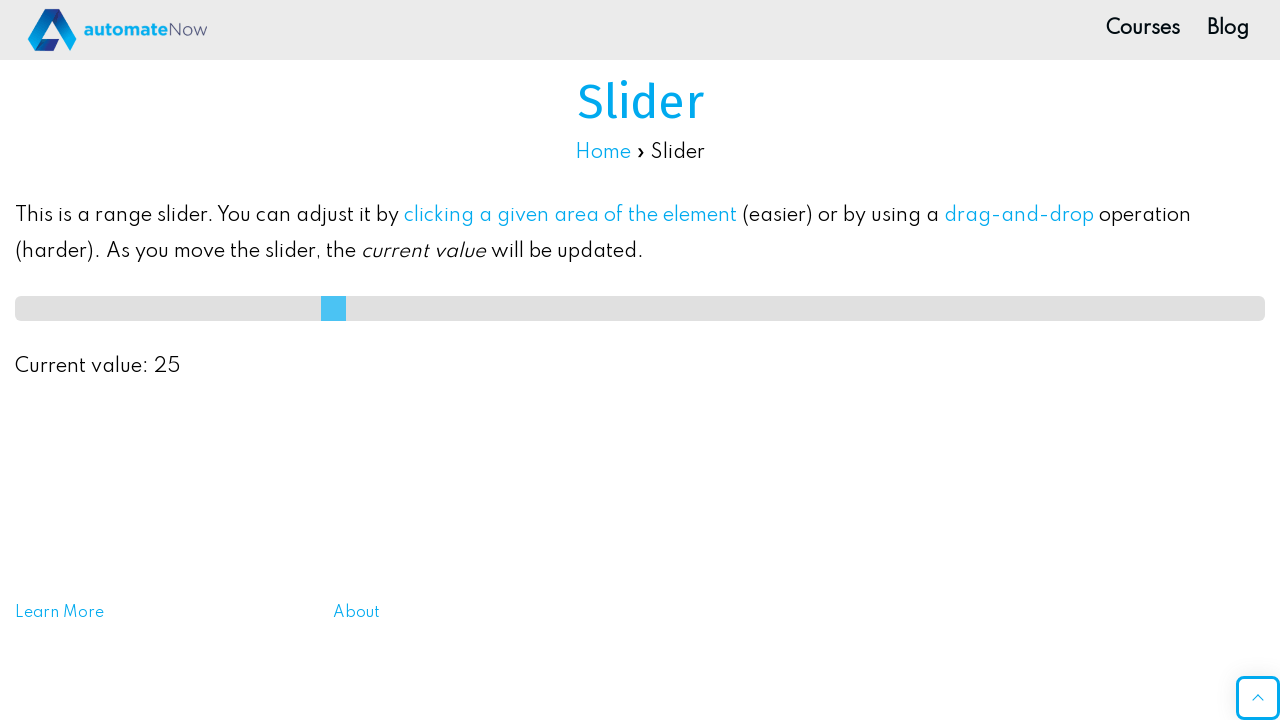

Filled slider input with value 49 on #slideMe
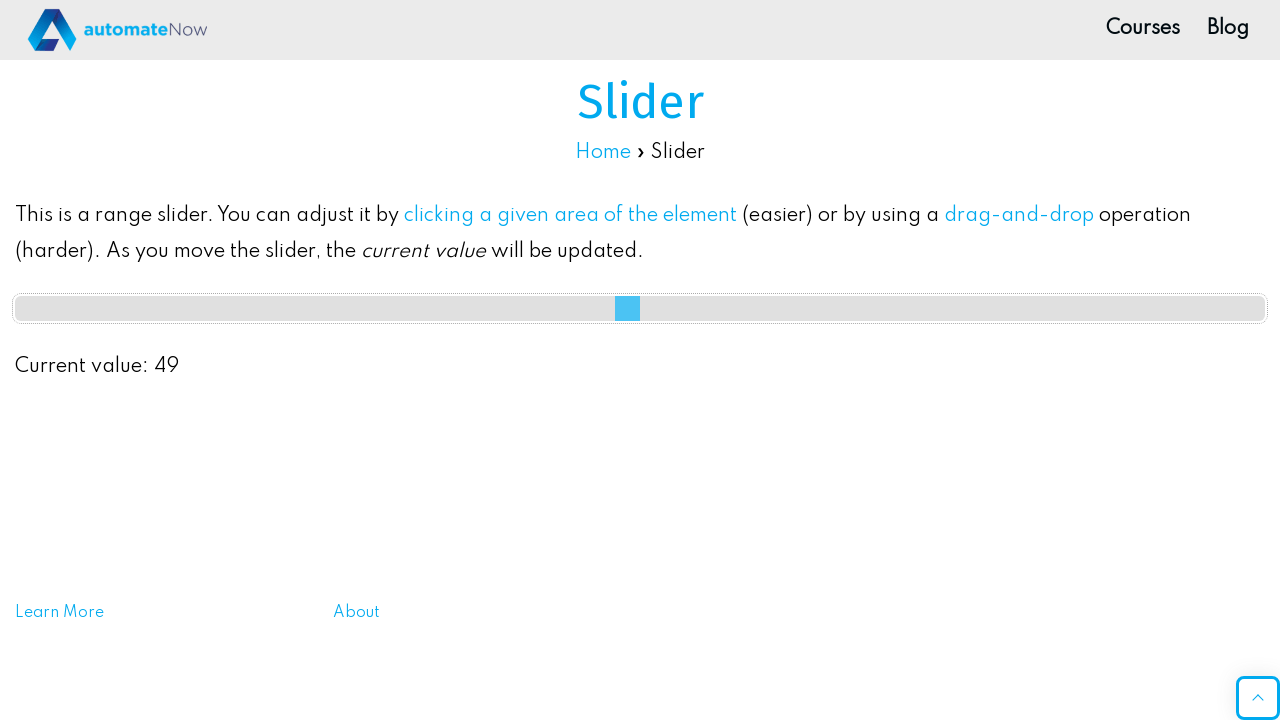

Clicked on slider to apply value 49 at (640, 308) on #slideMe
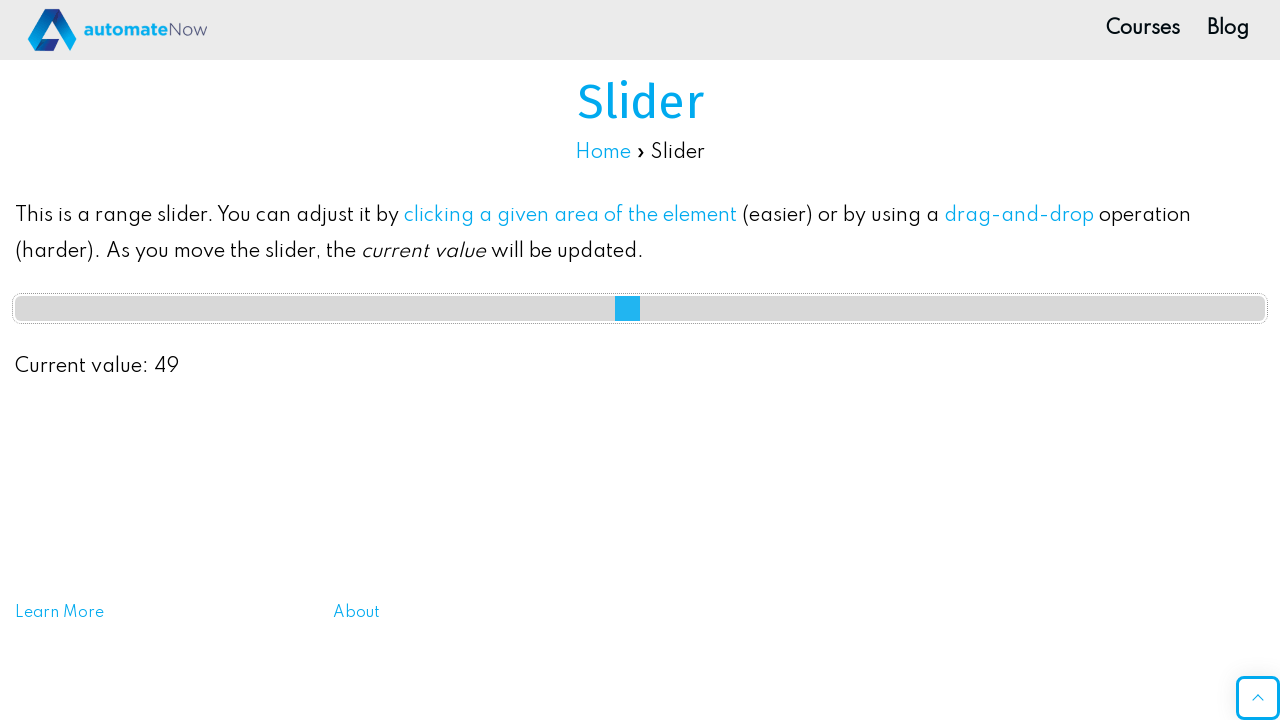

Clicked on value display element at (166, 366) on #value
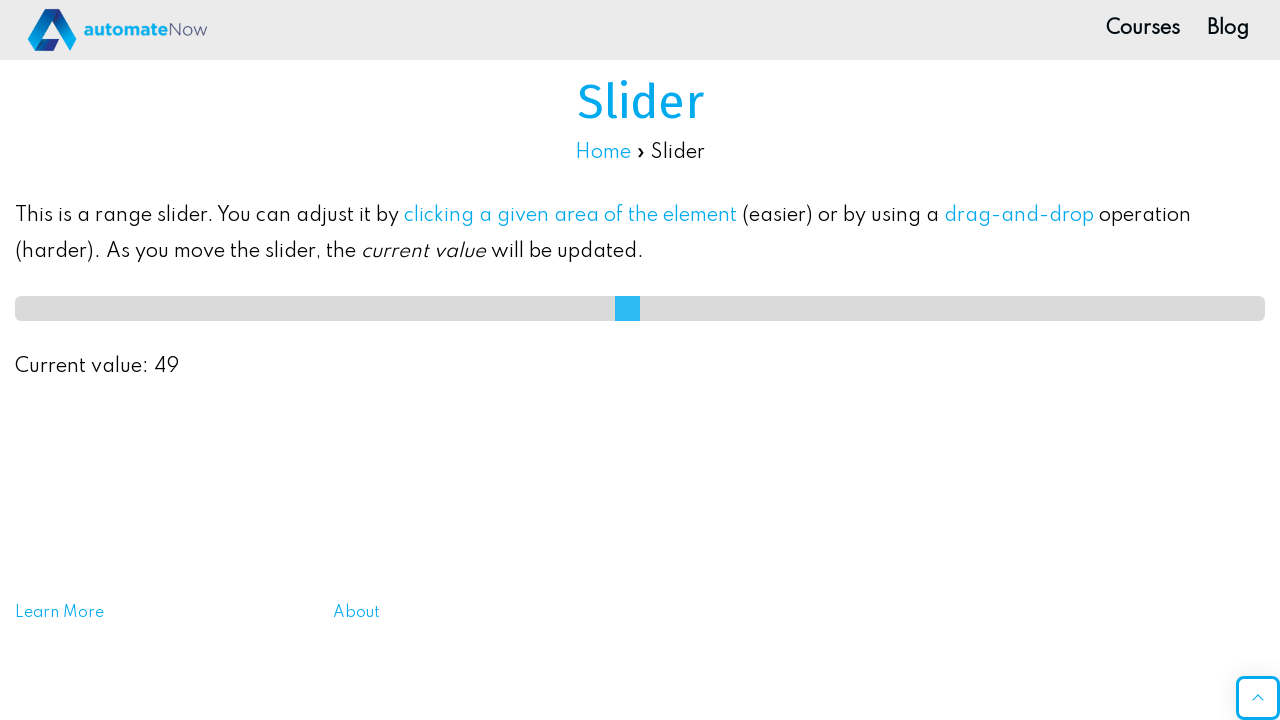

Filled slider input with value 100 on #slideMe
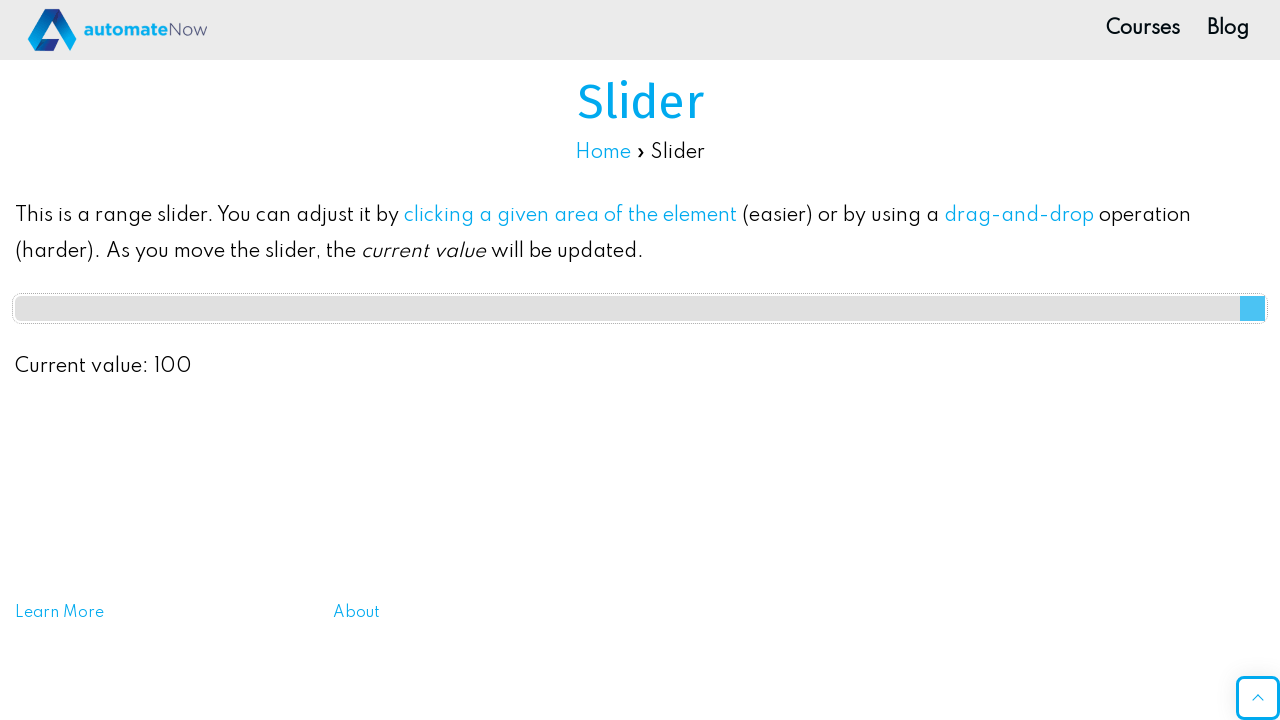

Clicked on slider to apply value 100 at (640, 308) on #slideMe
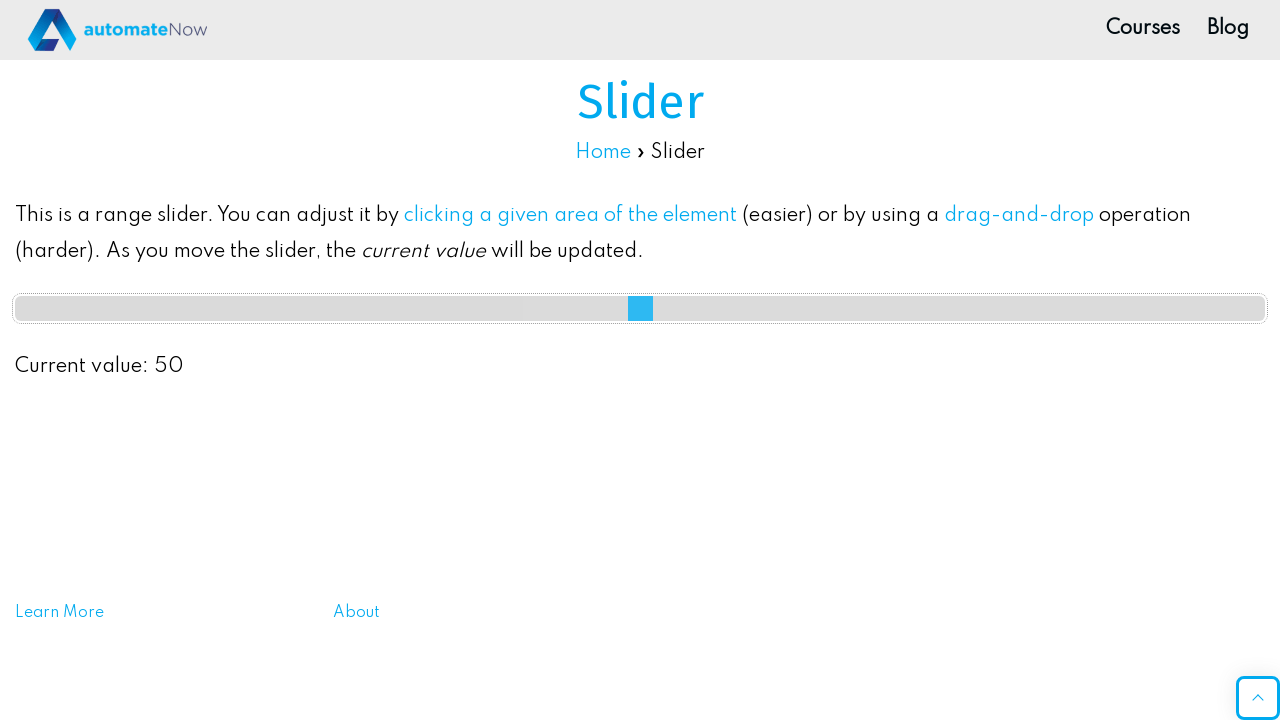

Clicked on paragraph element near the slider again at (640, 366) on xpath=//article[@id='post-2871']/div/div[3]/p[2]
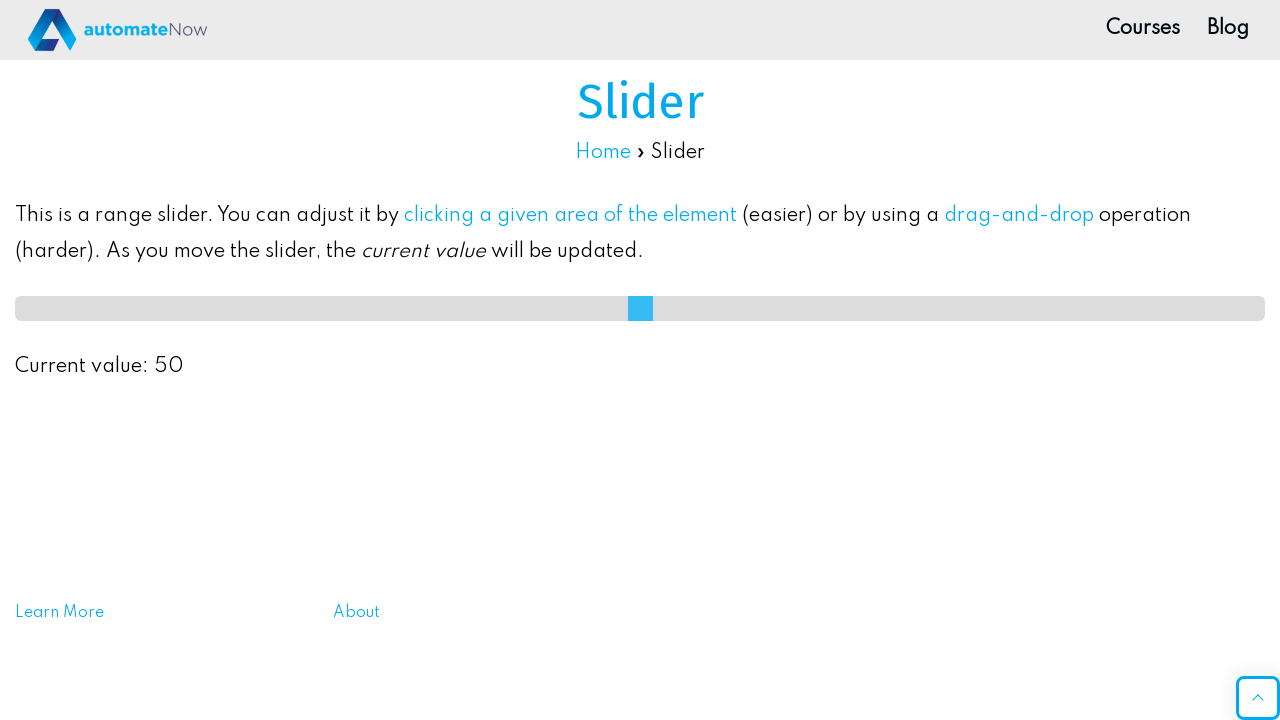

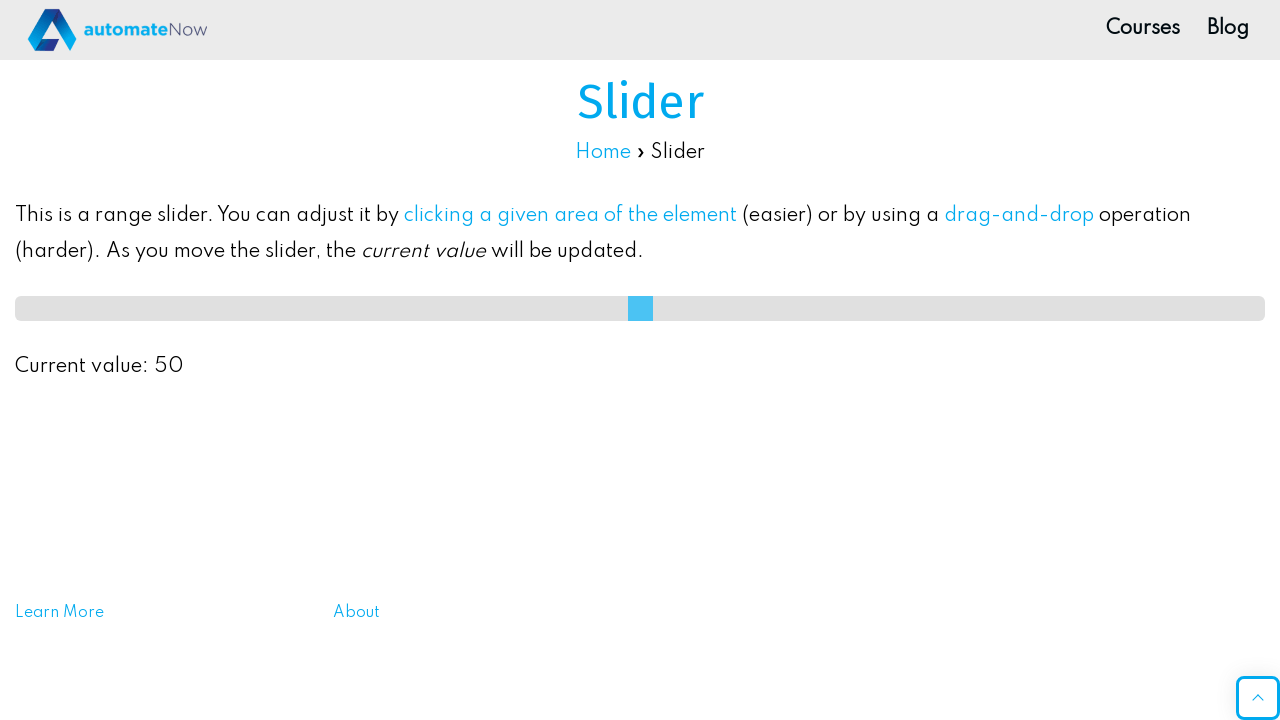